Tests mouse movement to absolute viewport coordinates

Starting URL: https://www.selenium.dev/selenium/web/mouse_interaction.html

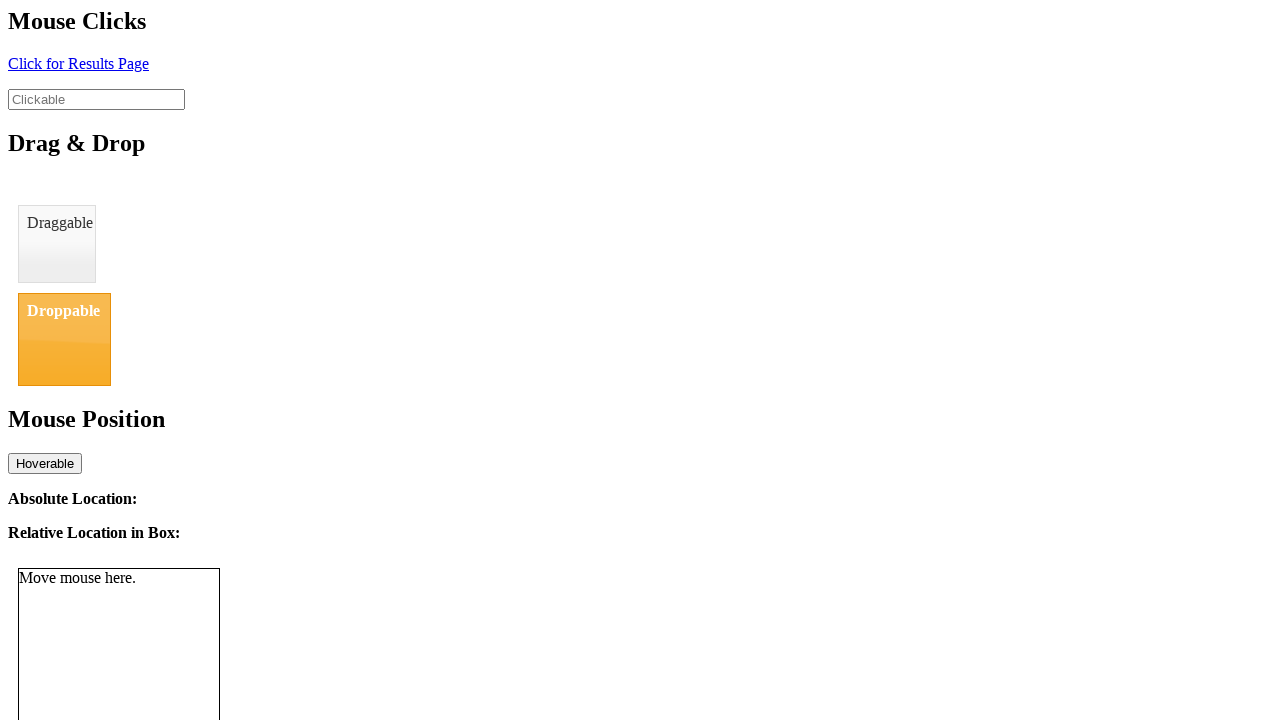

Moved mouse to absolute viewport coordinates (8, 12) at (8, 12)
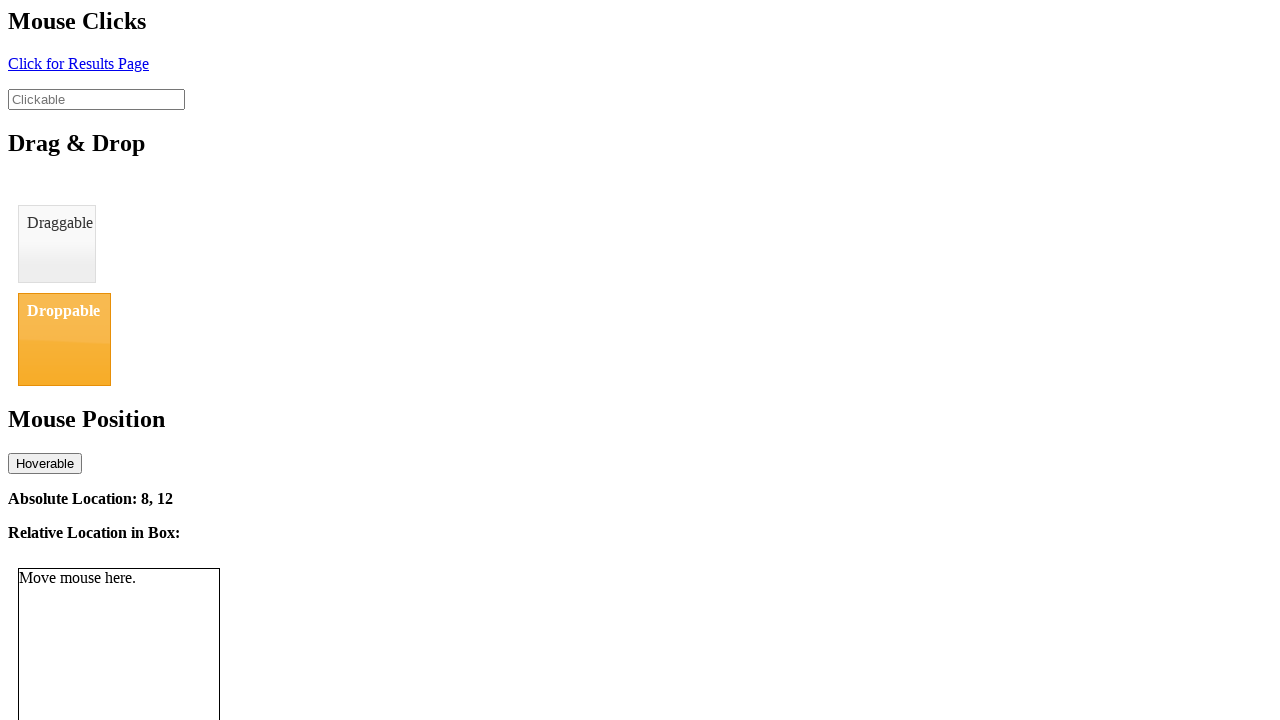

Absolute location element loaded after mouse movement
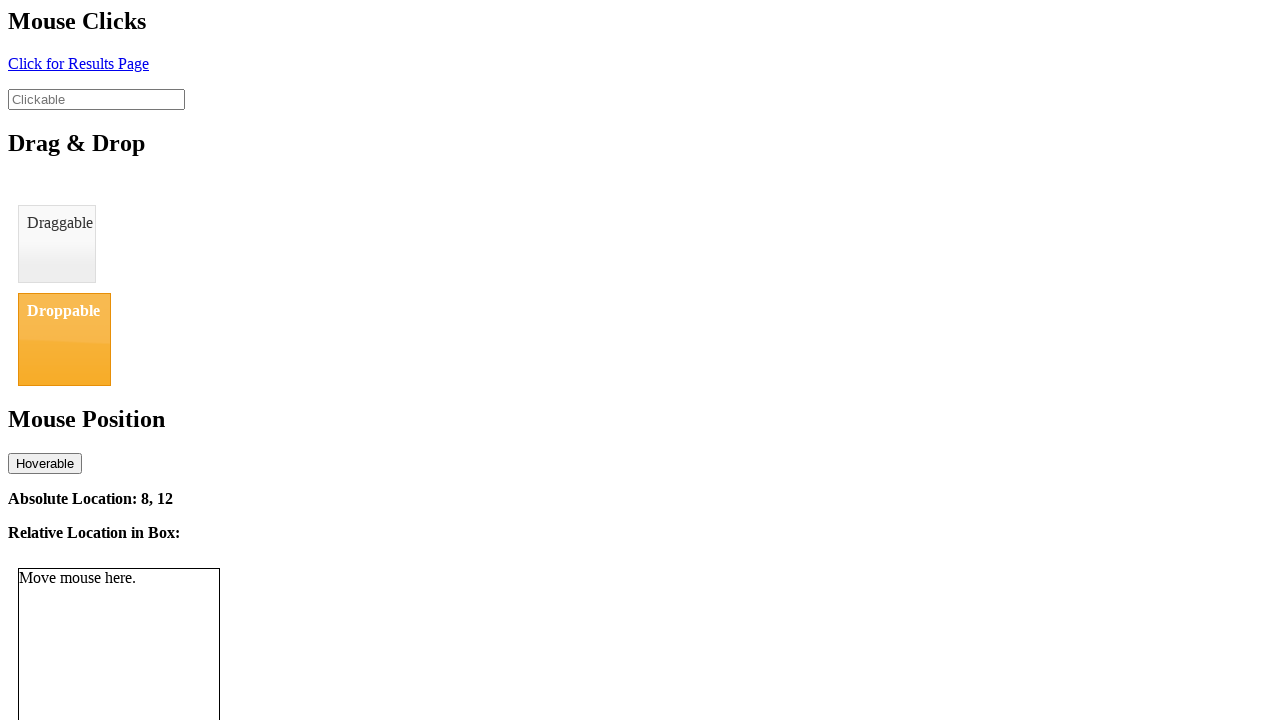

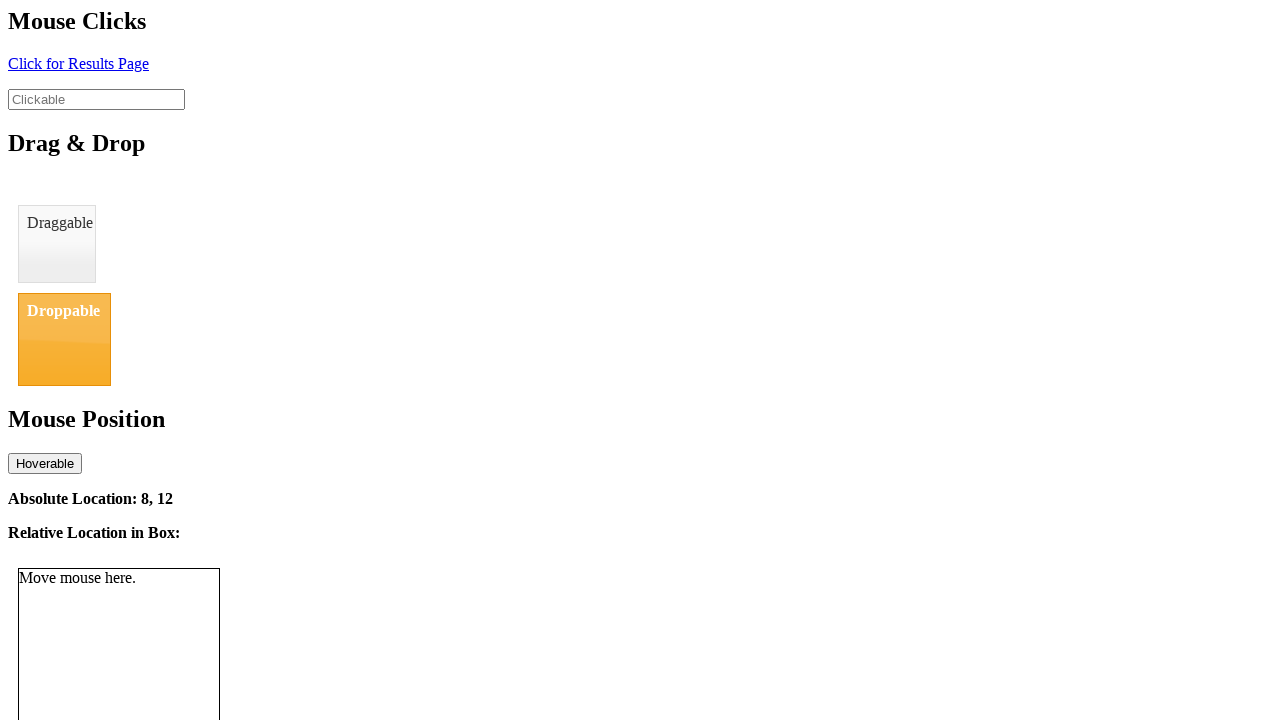